Tests various mouse interactions (click, double-click, right-click) on different elements and verifies the resulting messages

Starting URL: https://training-support.net/webelements/mouse-events

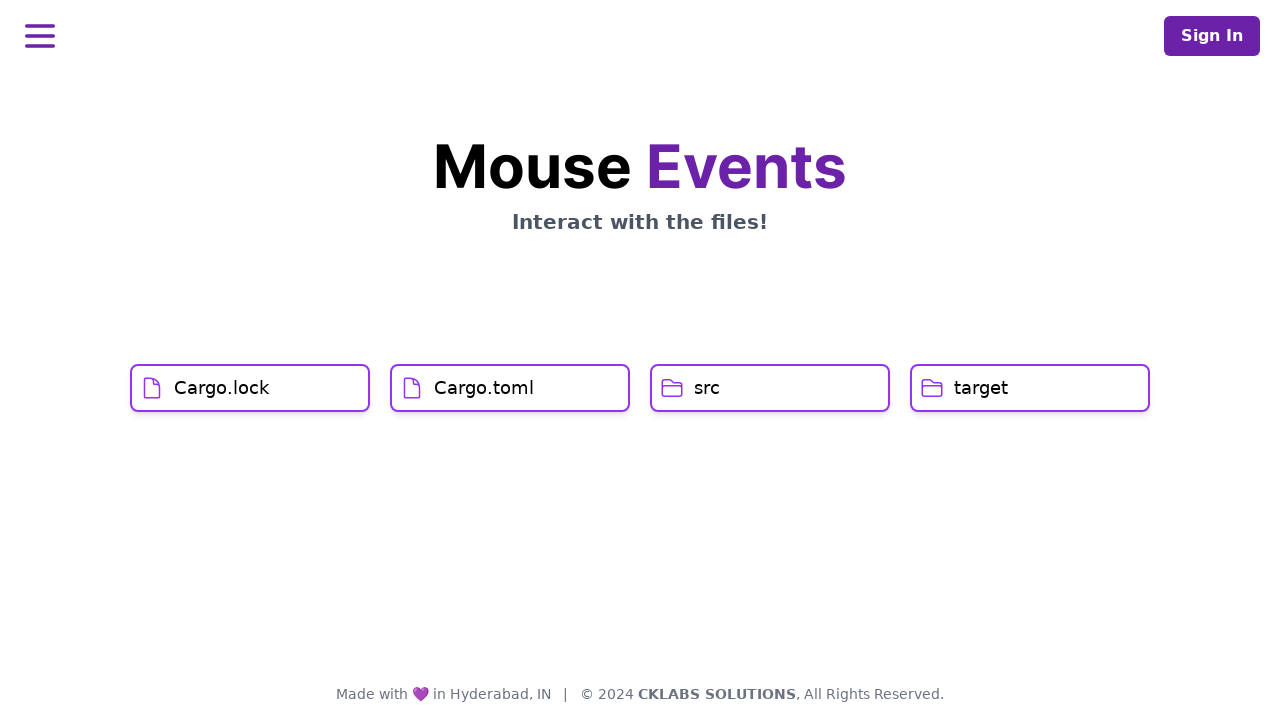

Clicked on Cargo.lock element at (222, 388) on h1:text('Cargo.lock')
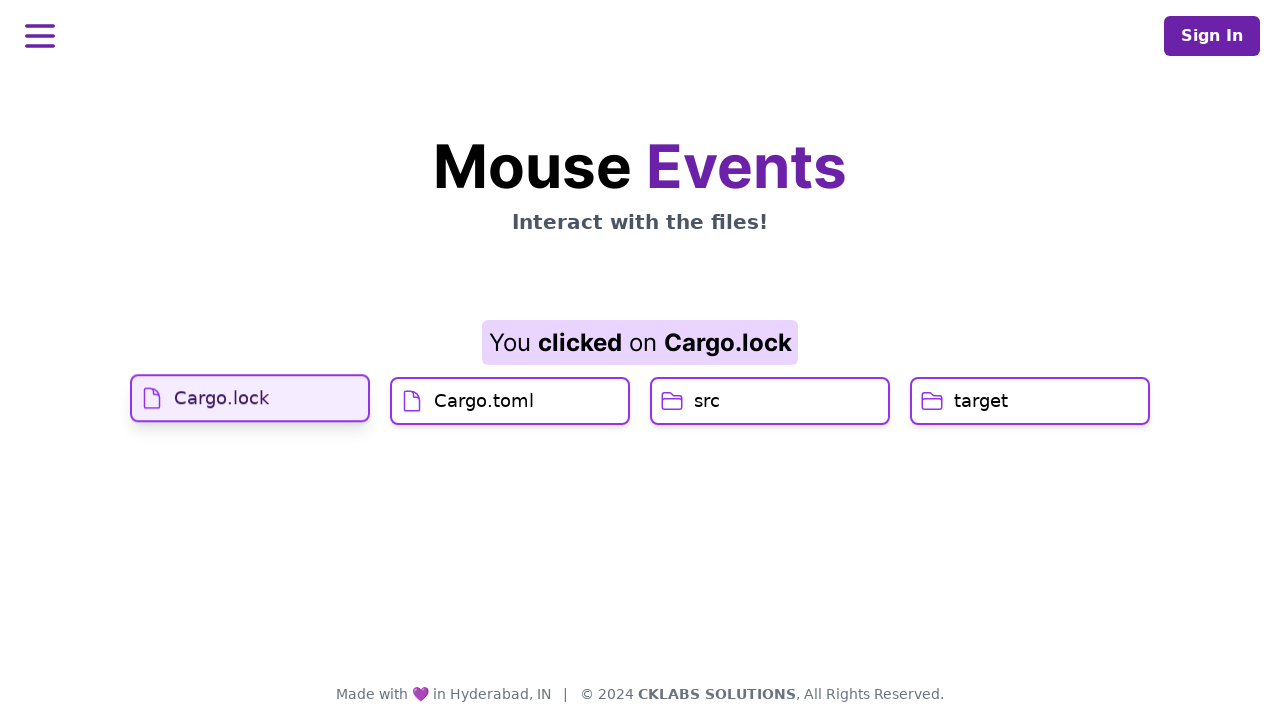

Waited 2000ms after clicking Cargo.lock
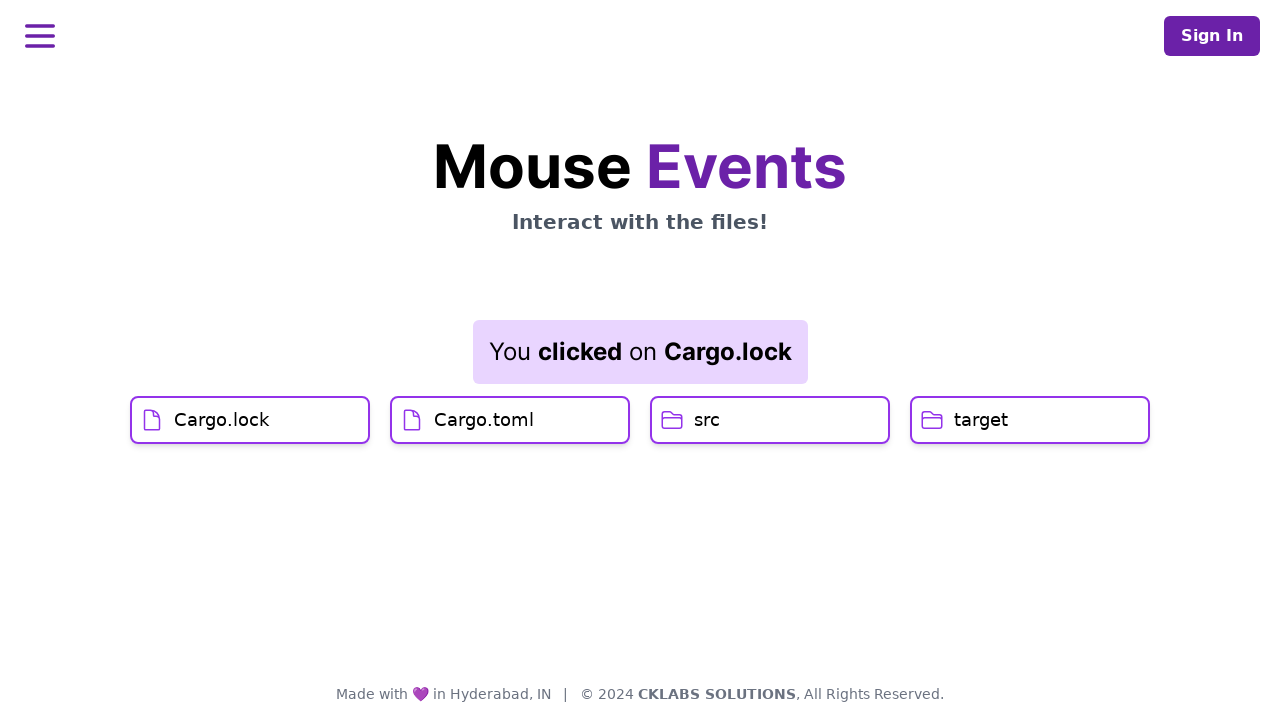

Located Cargo.toml element
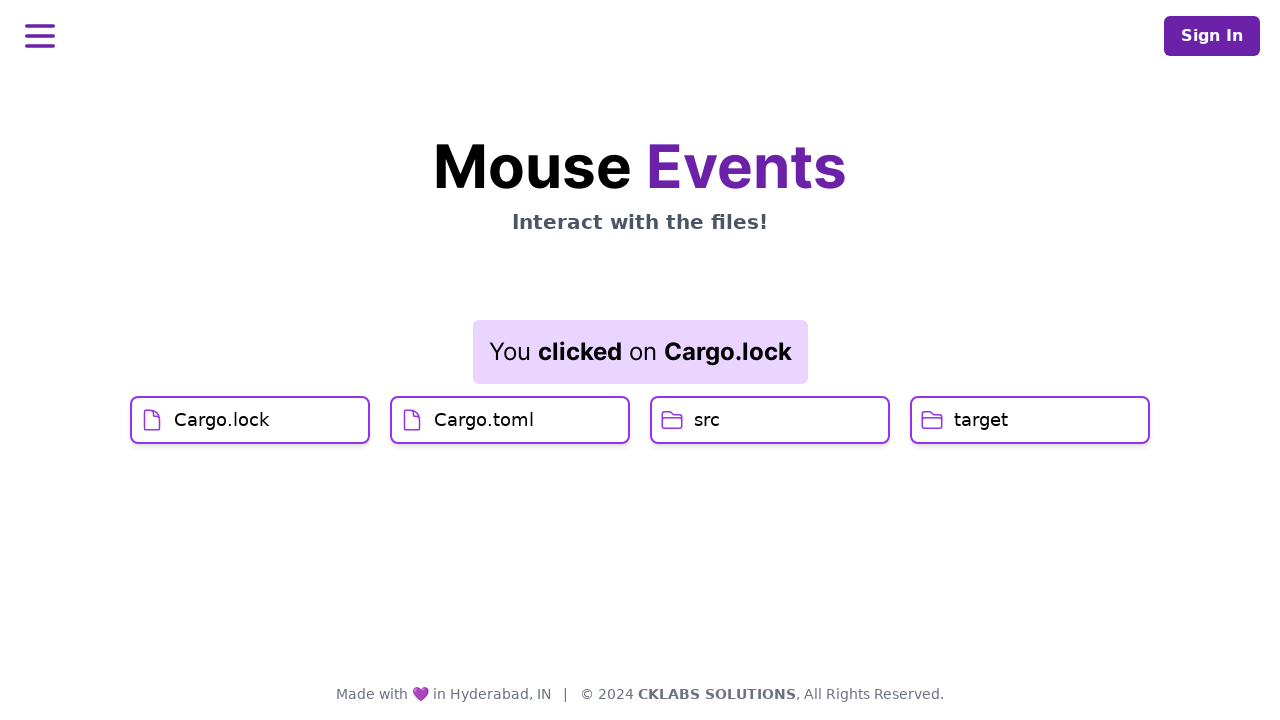

Hovered over Cargo.toml element at (484, 420) on h1:text('Cargo.toml')
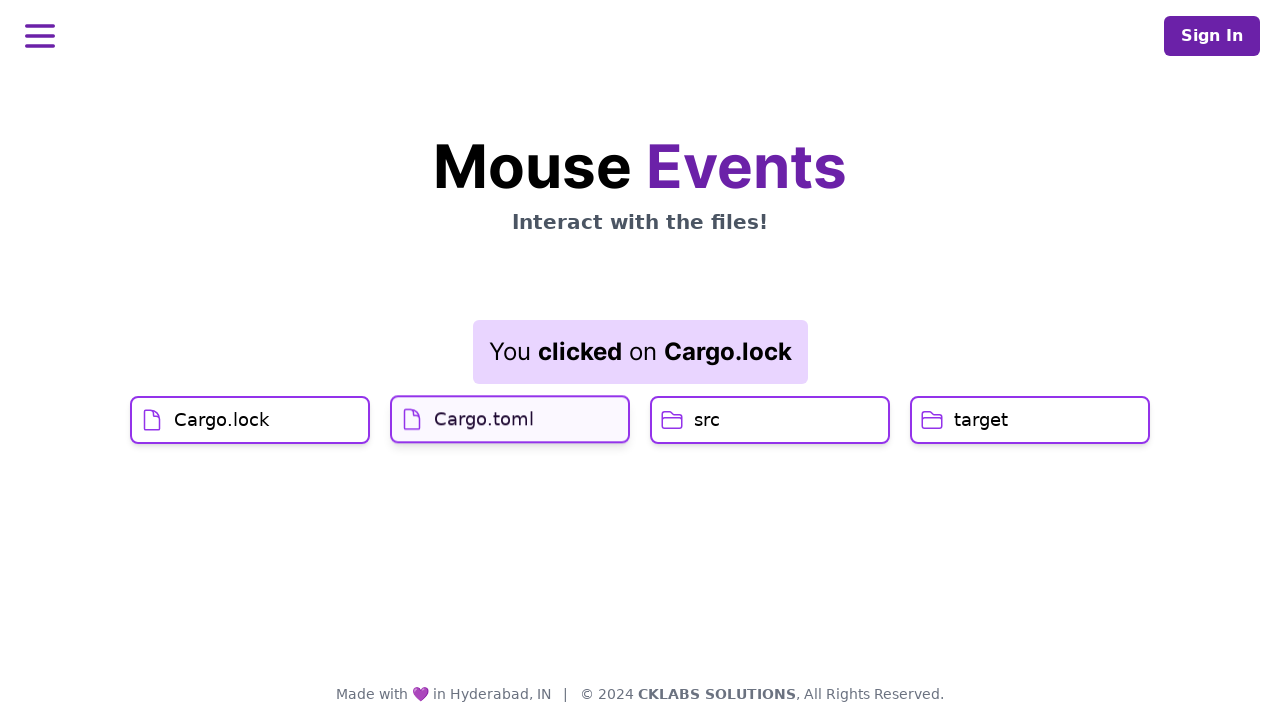

Waited 2000ms after hovering over Cargo.toml
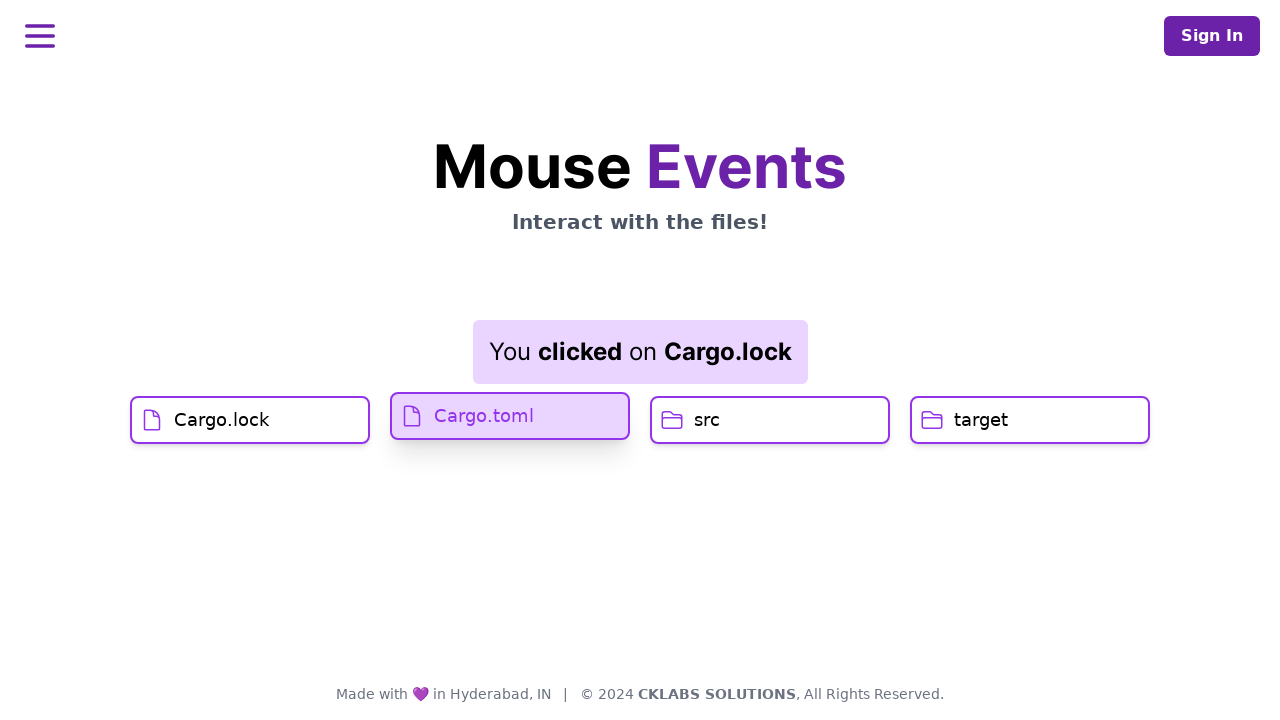

Clicked on Cargo.toml element at (484, 416) on h1:text('Cargo.toml')
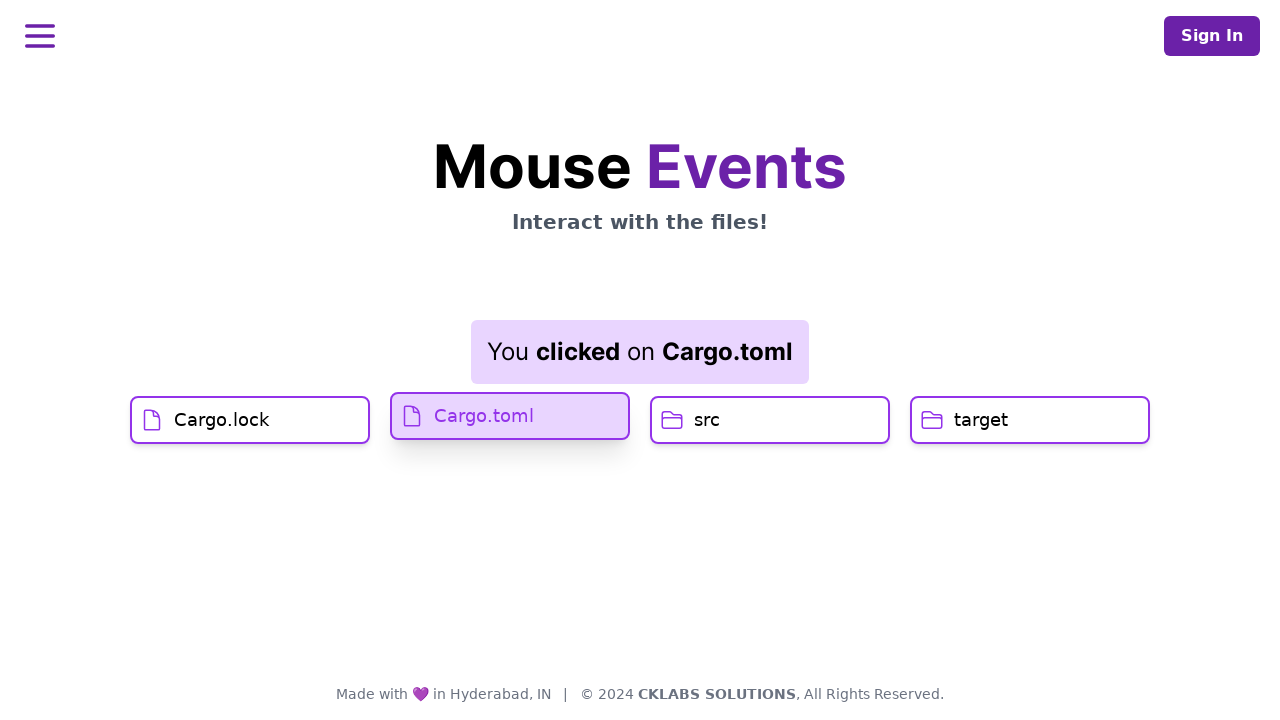

Waited 2000ms after clicking Cargo.toml
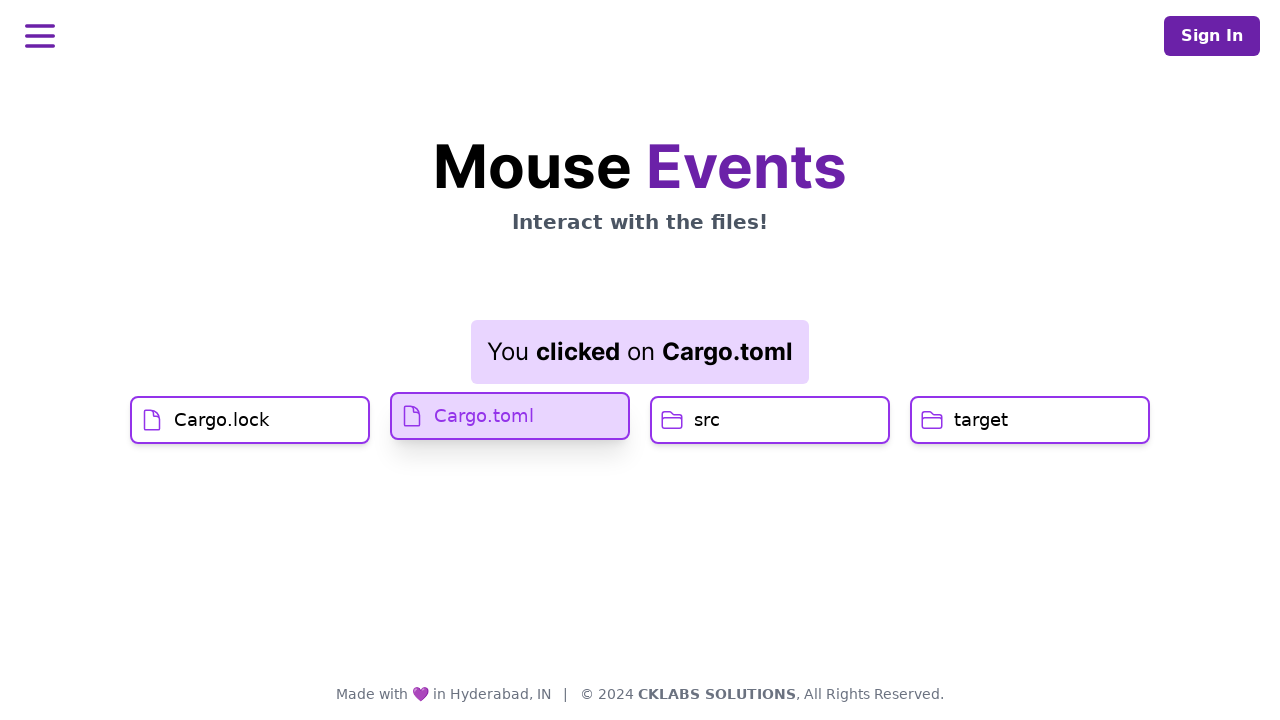

Double-clicked on src element at (707, 420) on h1:text('src')
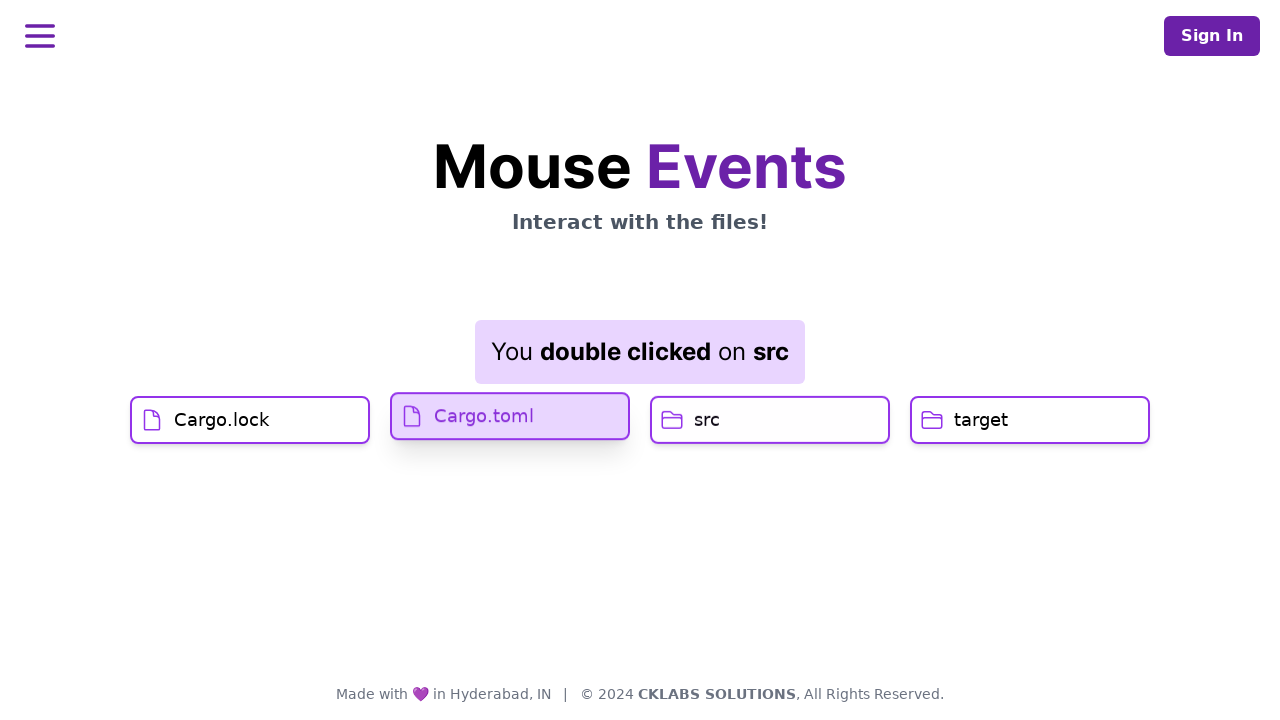

Waited 2000ms after double-clicking src
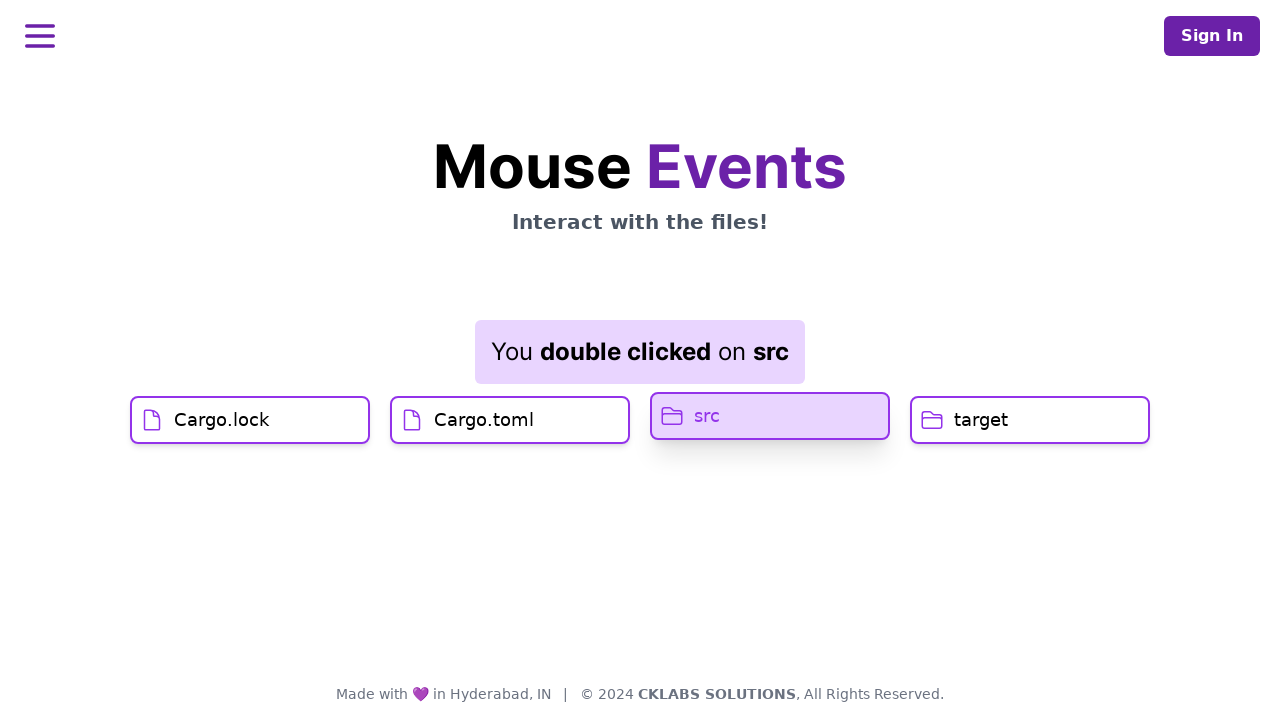

Right-clicked on target element at (981, 420) on h1:text('target')
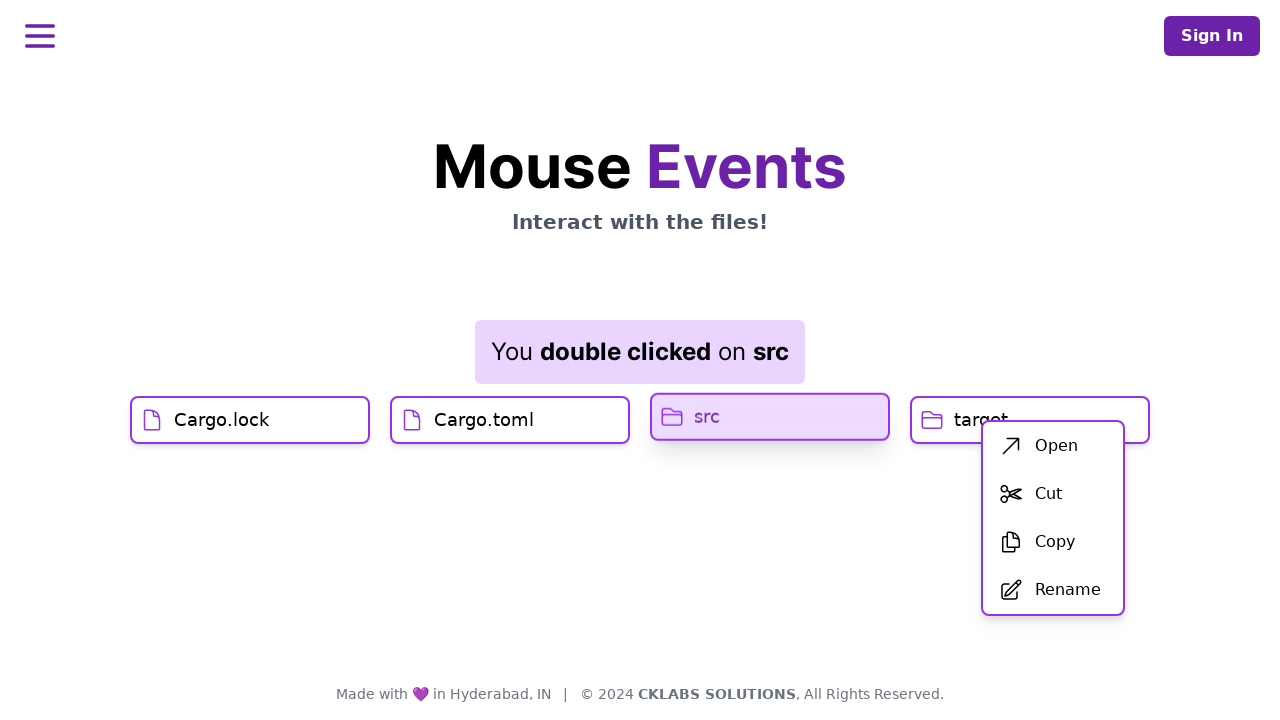

Waited 2000ms after right-clicking target
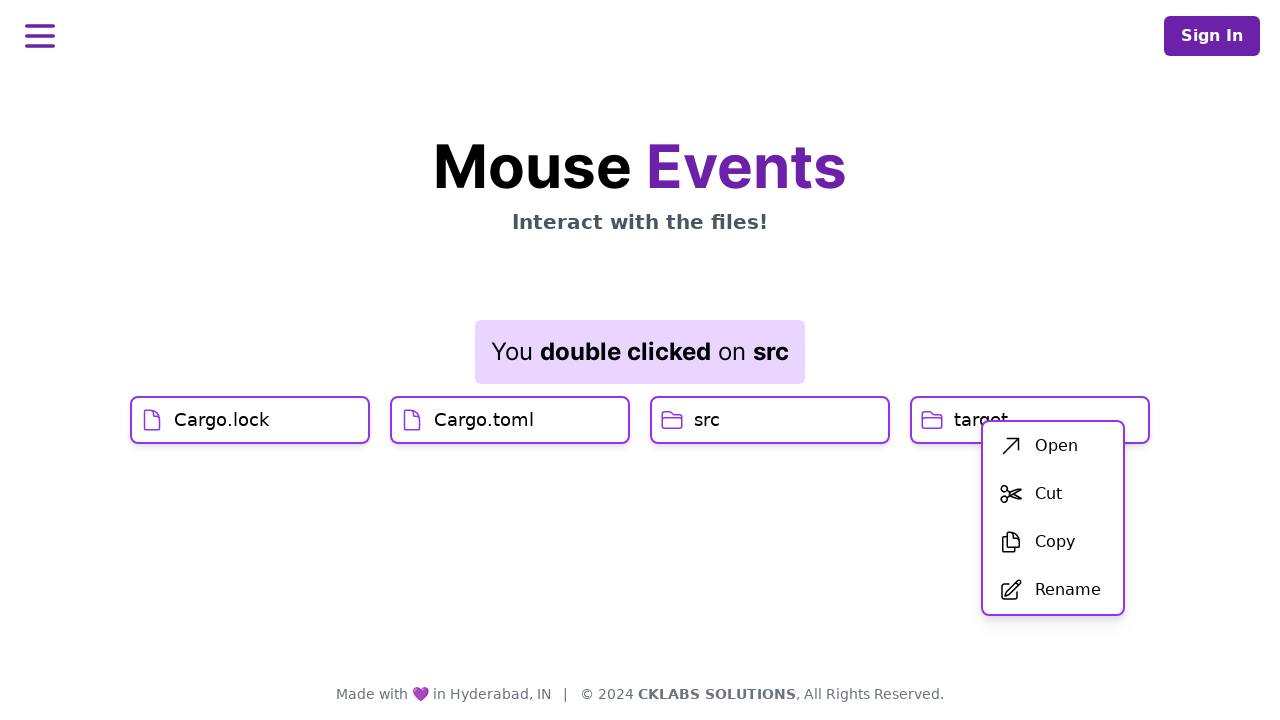

Clicked 'Open' option from context menu at (1056, 446) on text='Open'
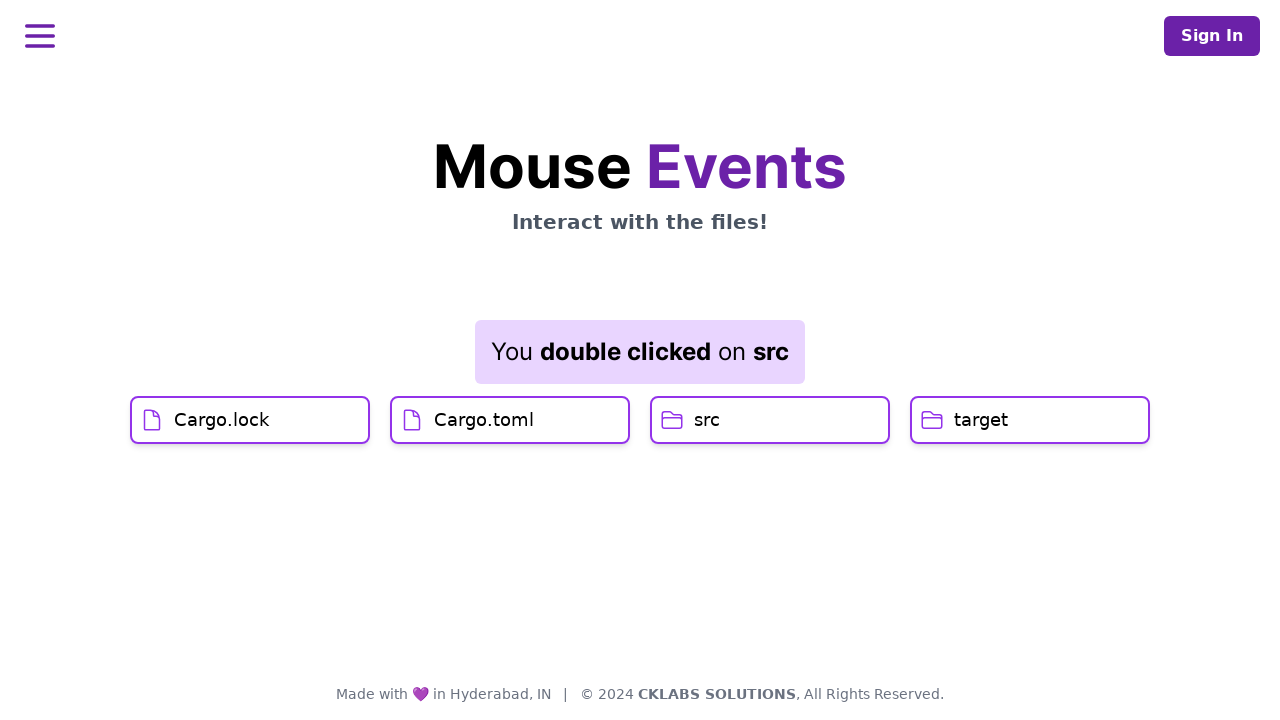

Waited 2000ms after selecting Open
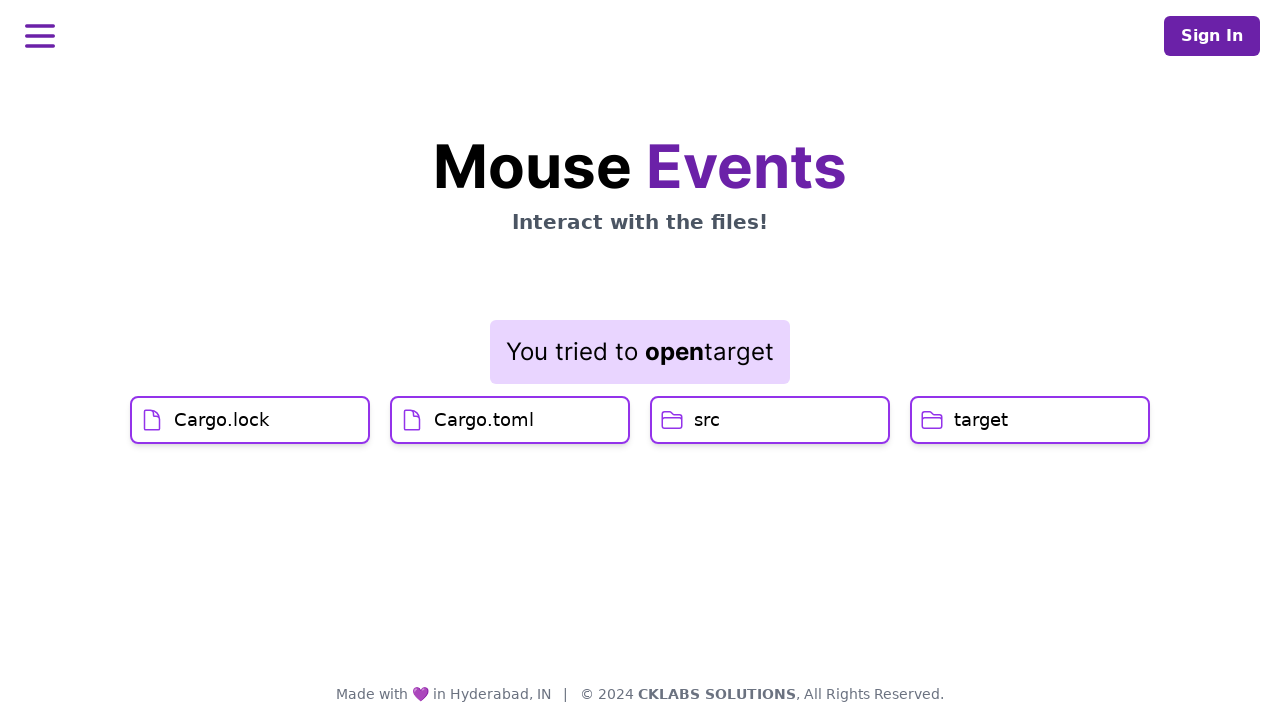

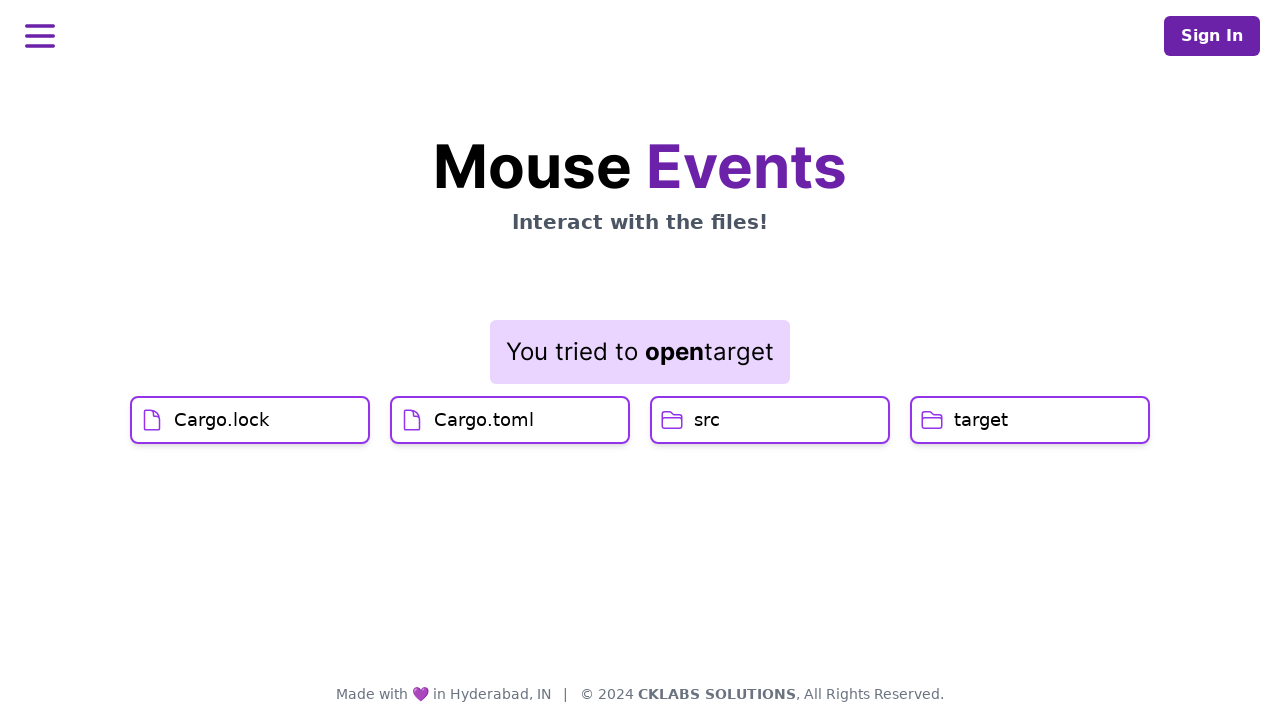